Tests that the Clear completed button displays correctly after marking an item complete

Starting URL: https://demo.playwright.dev/todomvc

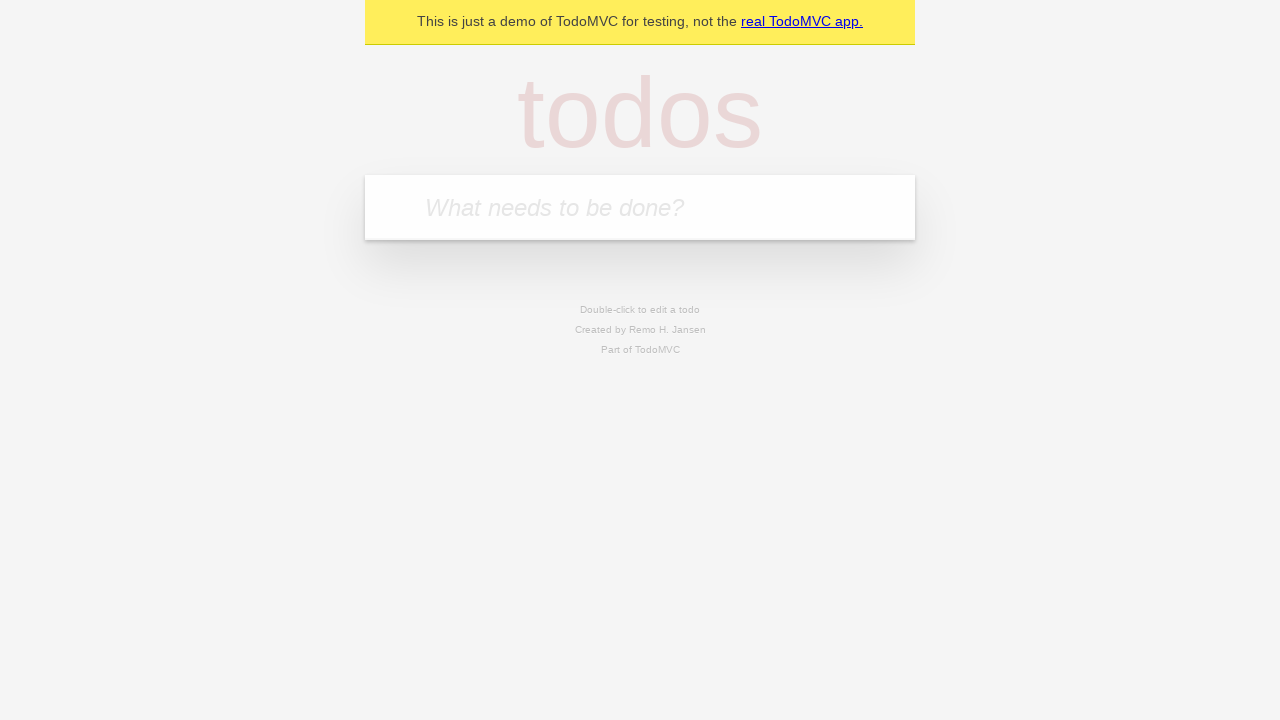

Filled todo input with 'buy some cheese' on internal:attr=[placeholder="What needs to be done?"i]
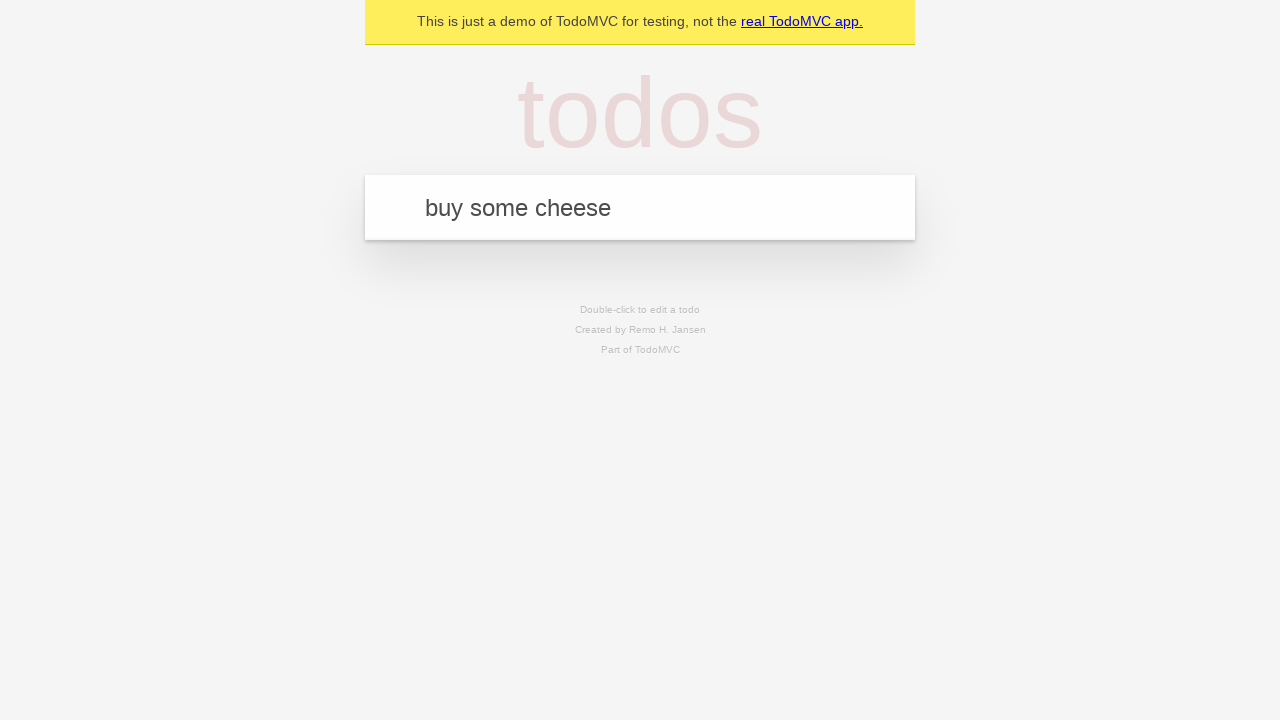

Pressed Enter to add first todo on internal:attr=[placeholder="What needs to be done?"i]
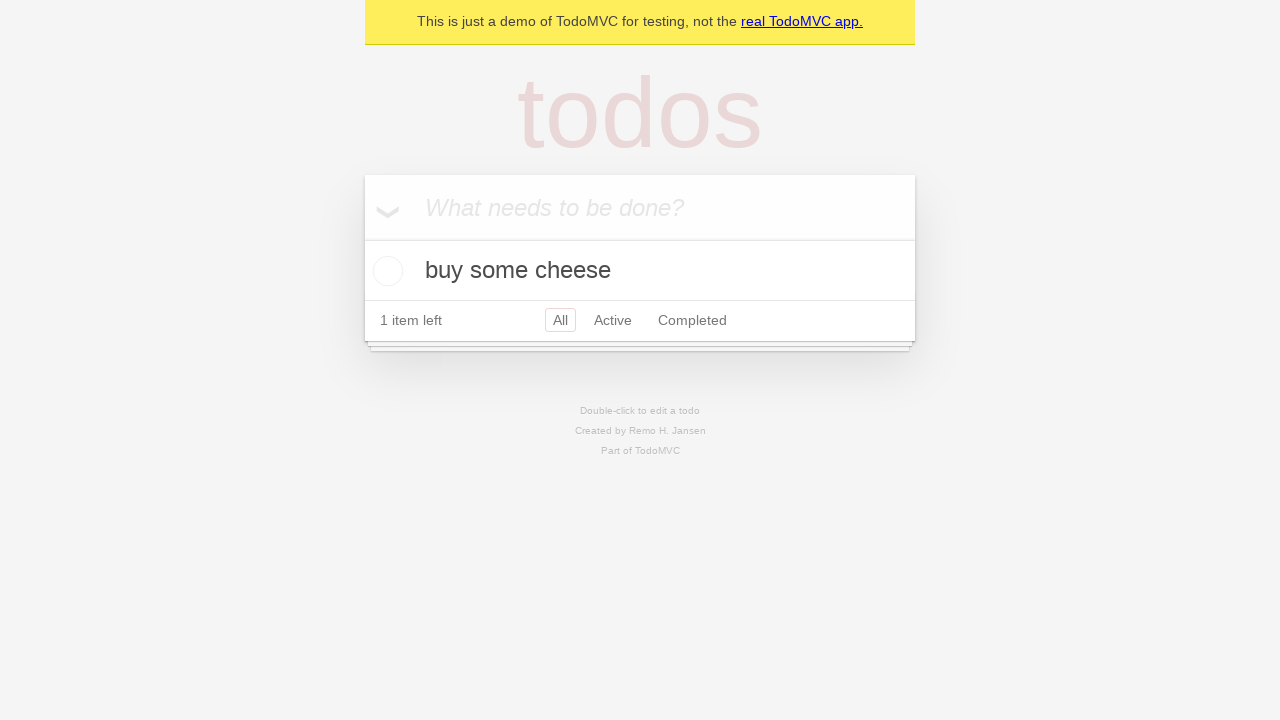

Filled todo input with 'feed the cat' on internal:attr=[placeholder="What needs to be done?"i]
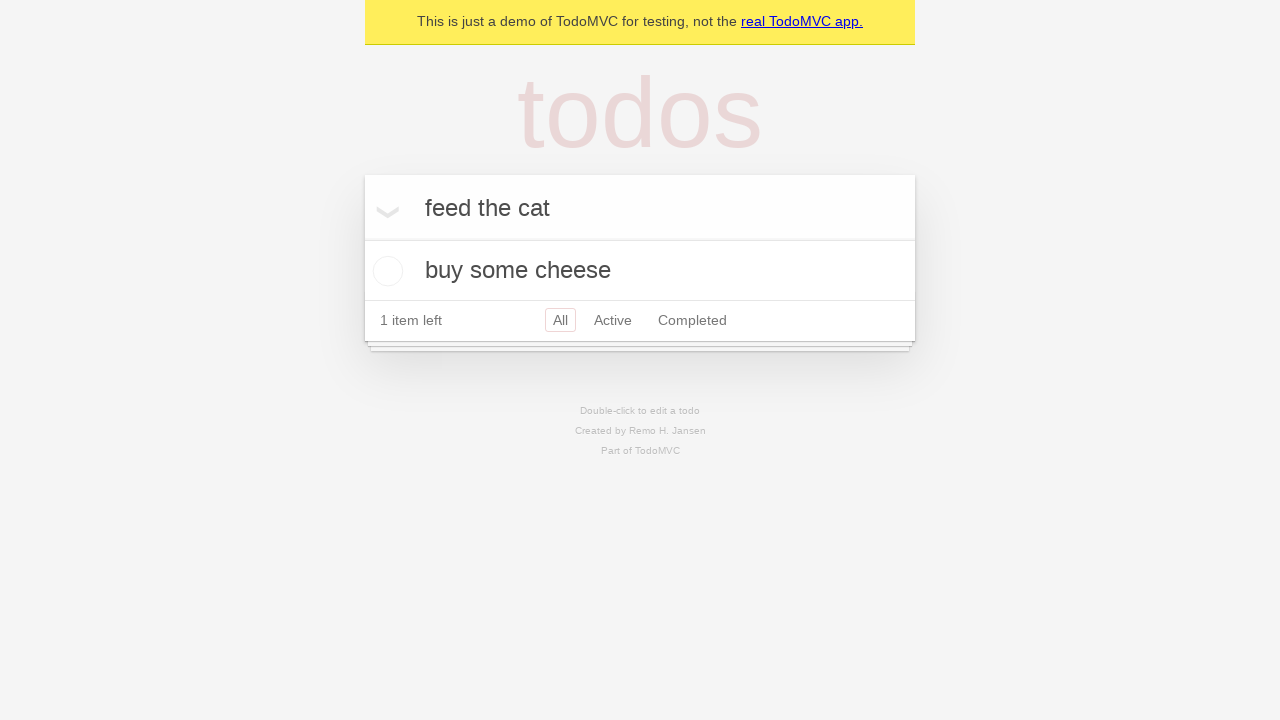

Pressed Enter to add second todo on internal:attr=[placeholder="What needs to be done?"i]
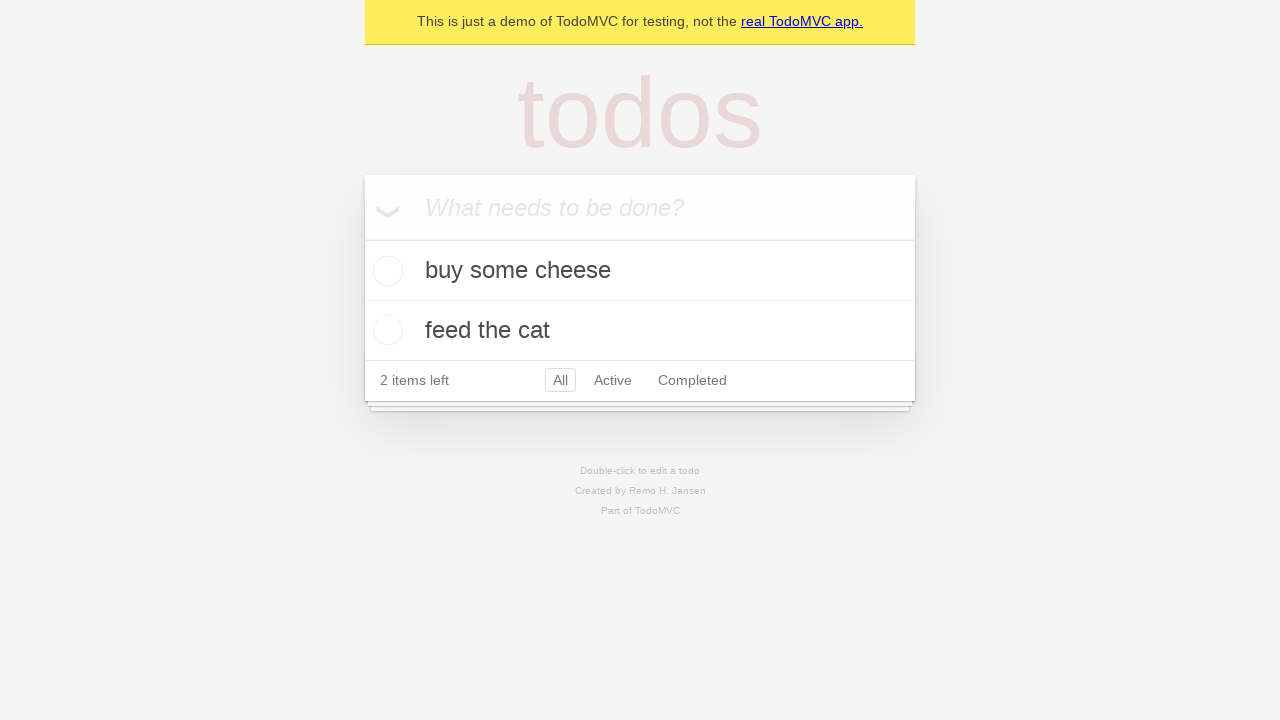

Filled todo input with 'book a doctors appointment' on internal:attr=[placeholder="What needs to be done?"i]
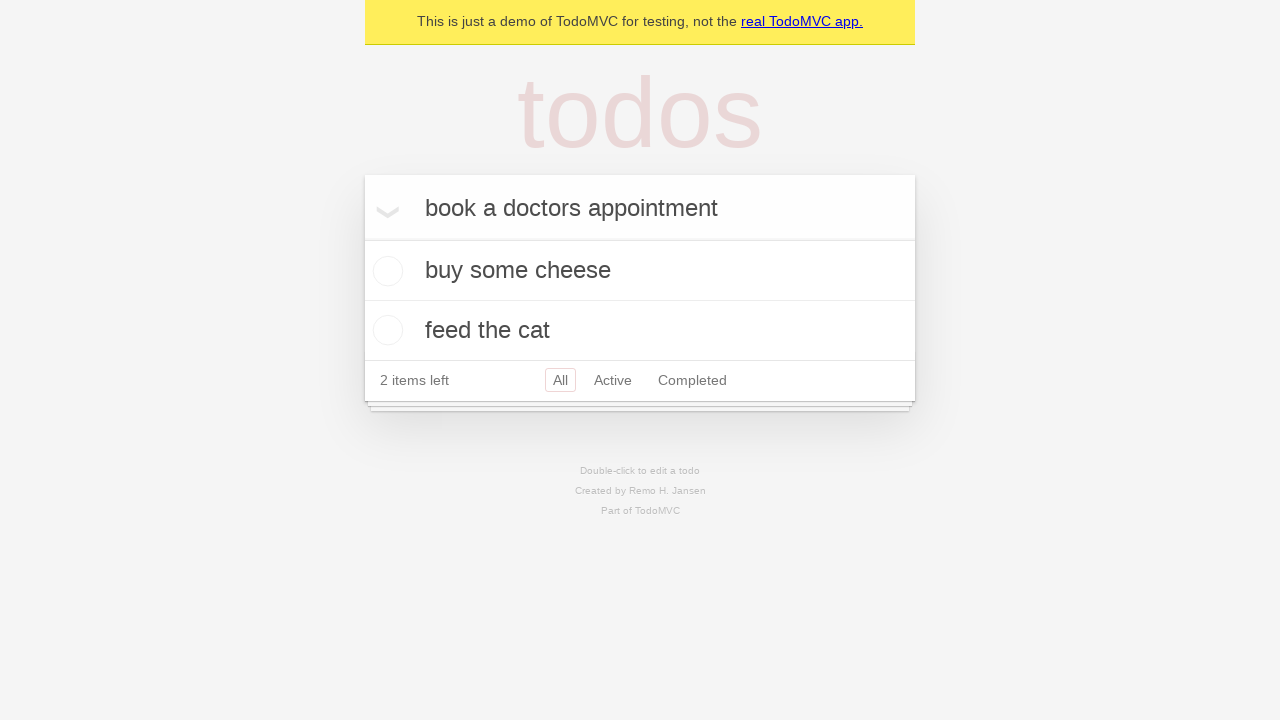

Pressed Enter to add third todo on internal:attr=[placeholder="What needs to be done?"i]
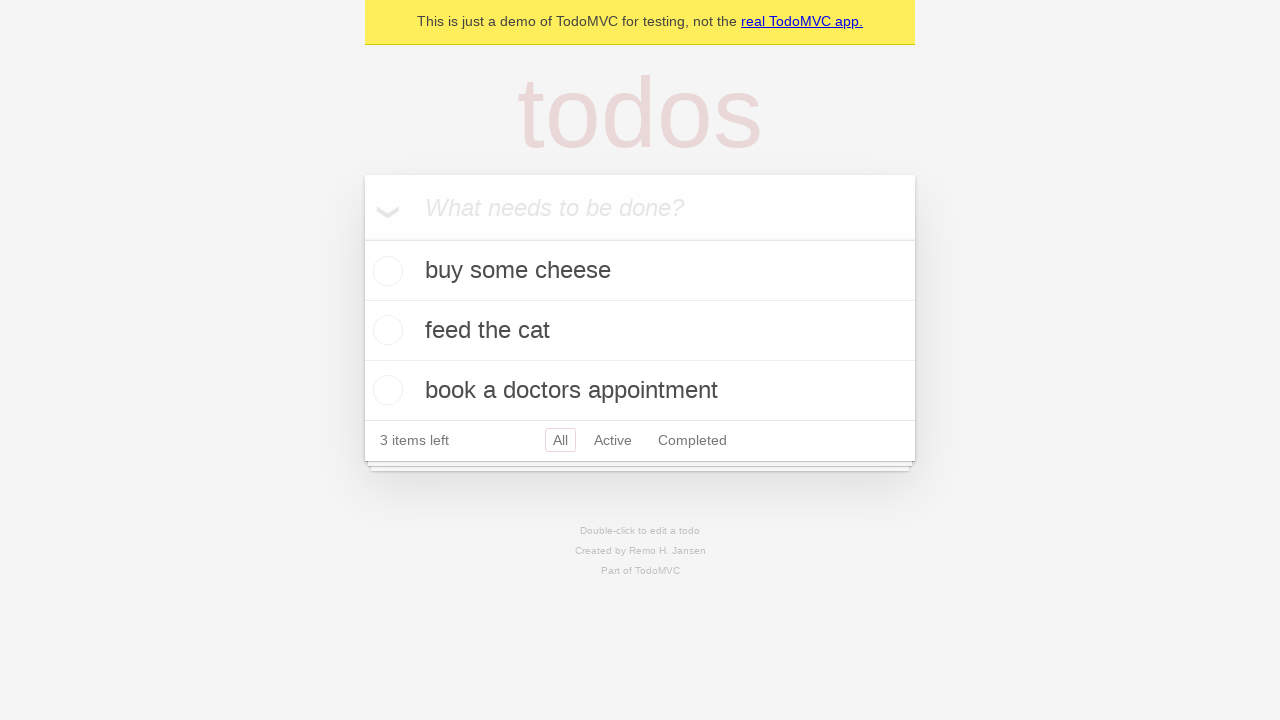

Waited for all three todos to appear in the list
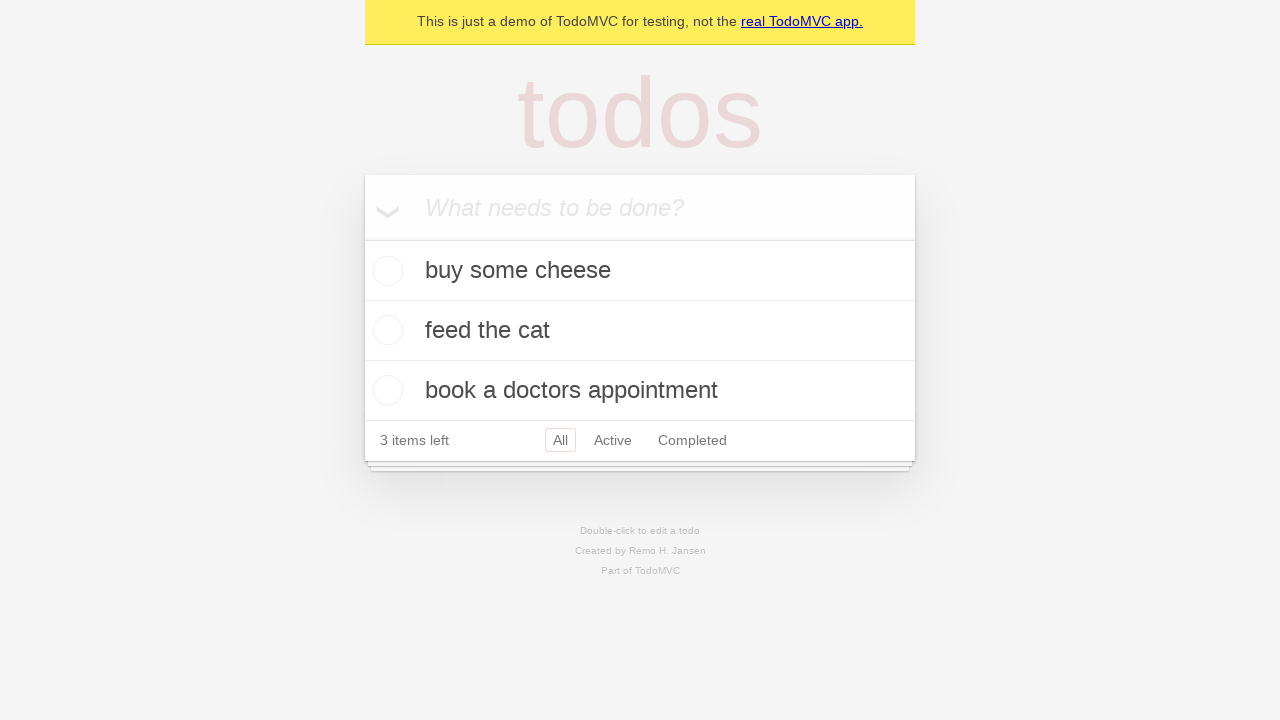

Checked the first todo item as completed at (385, 271) on .todo-list li .toggle >> nth=0
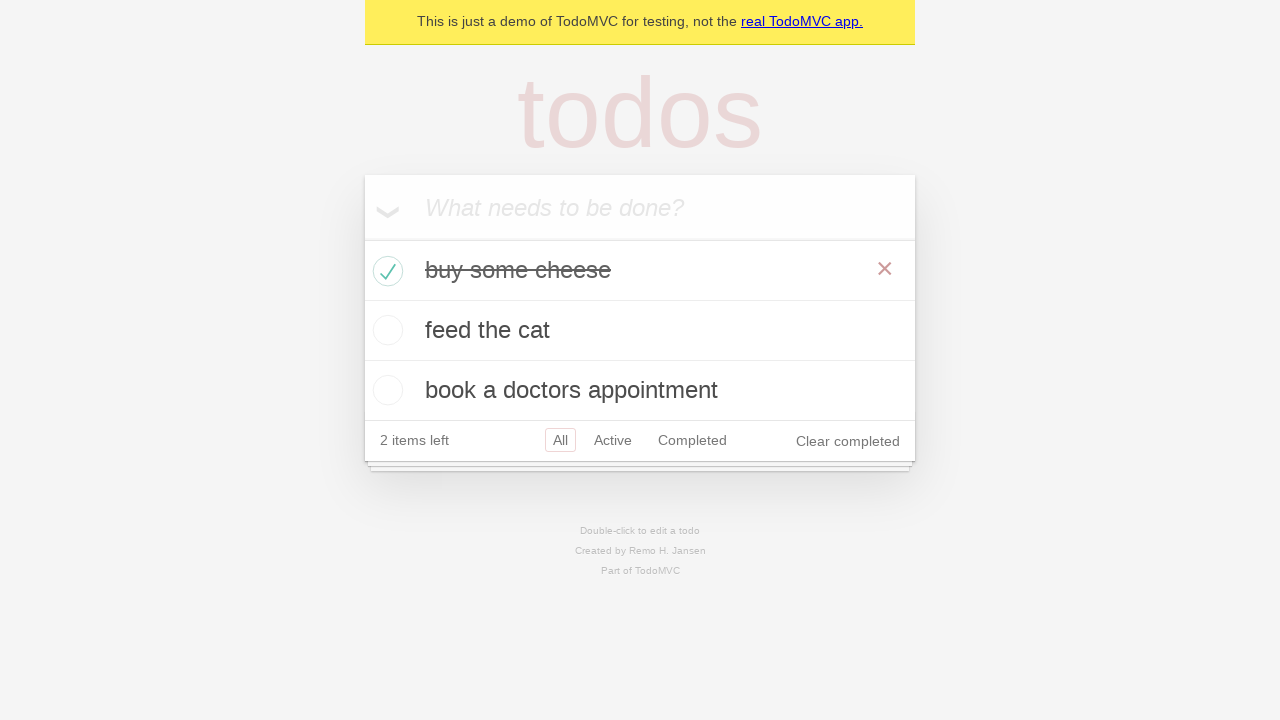

Clear completed button appeared after marking item as complete
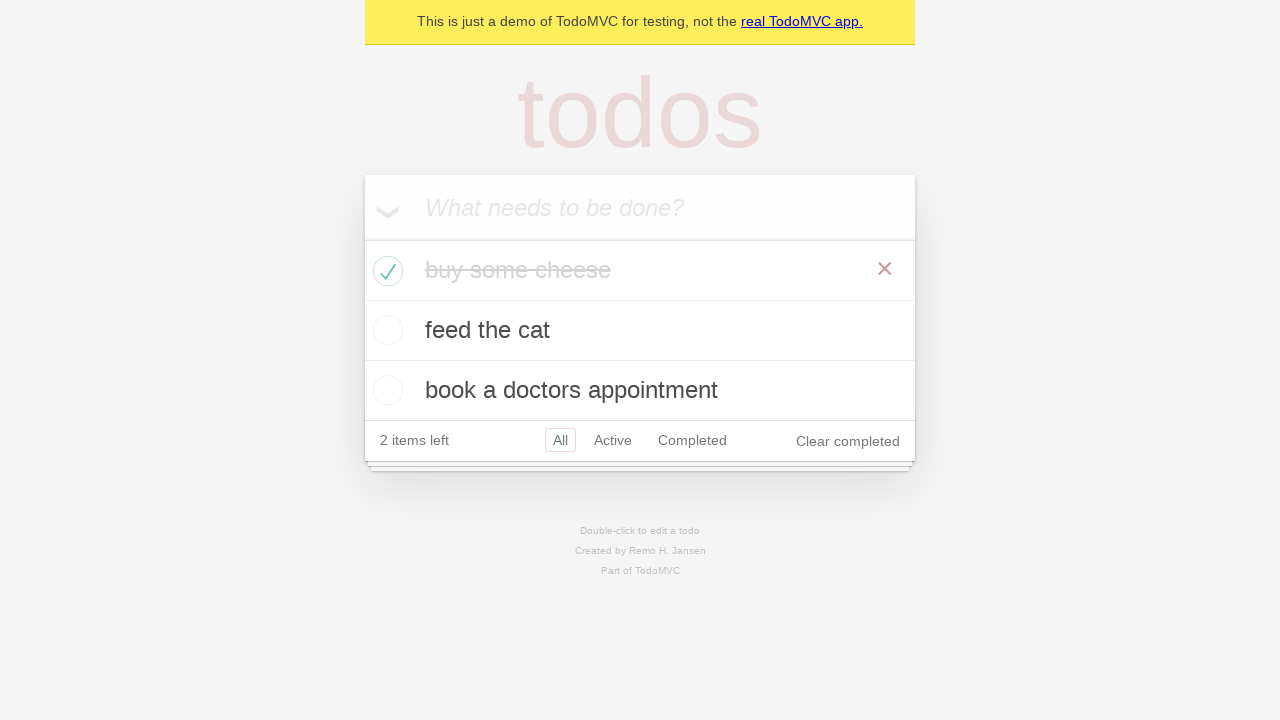

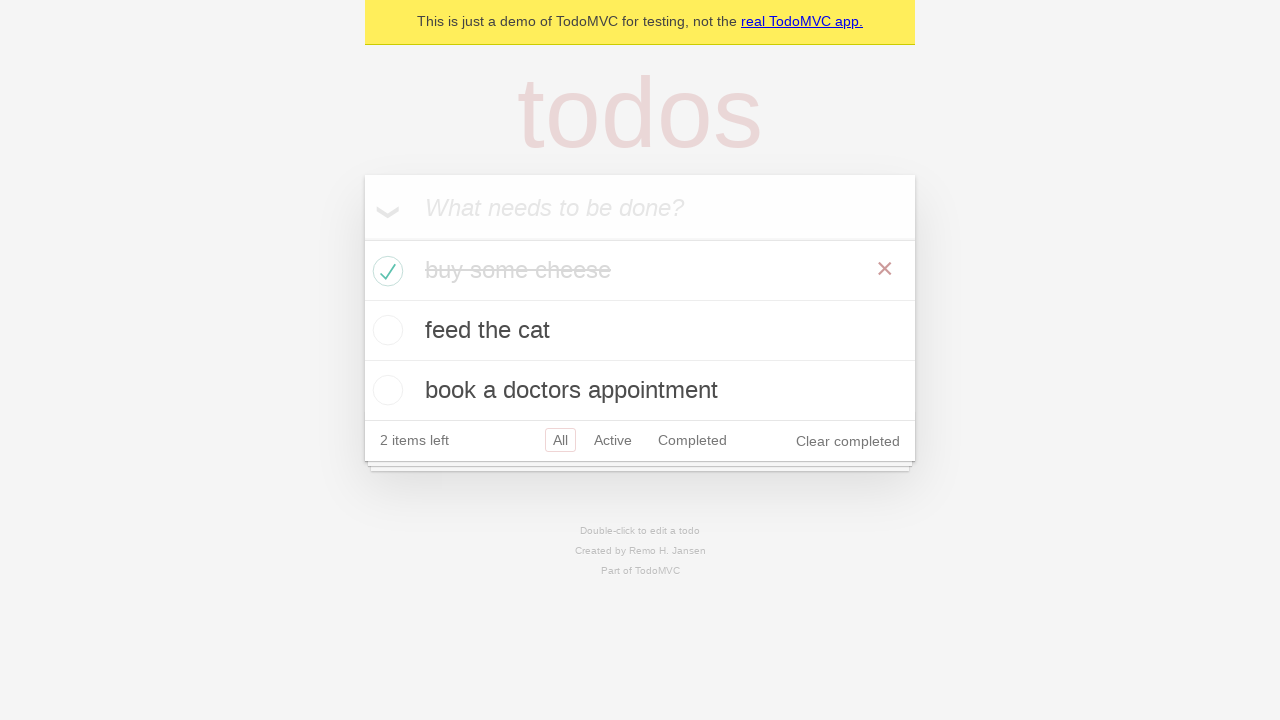